Navigates to Browse Languages and clicks on number 0 to verify ten language links are displayed

Starting URL: http://www.99-bottles-of-beer.net/

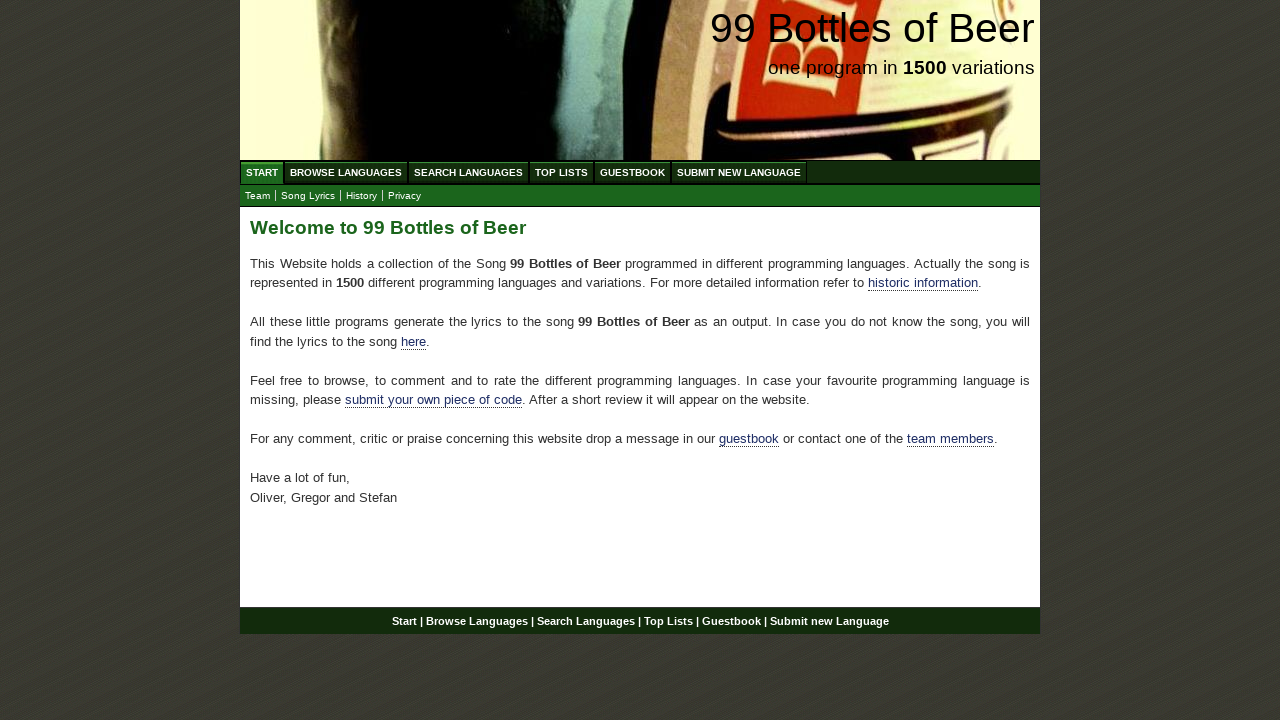

Clicked on Browse Languages link at (346, 172) on #menu li a[href='/abc.html']
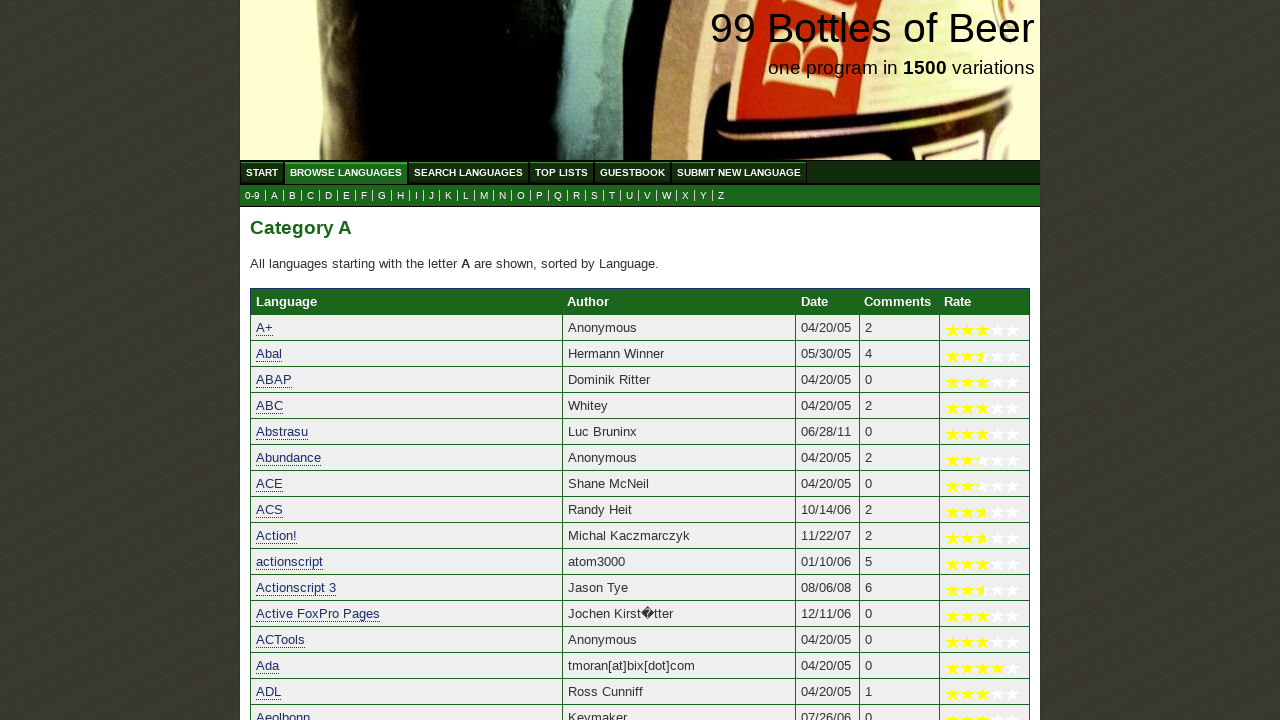

Clicked on number 0 link at (252, 196) on a[href='0.html']
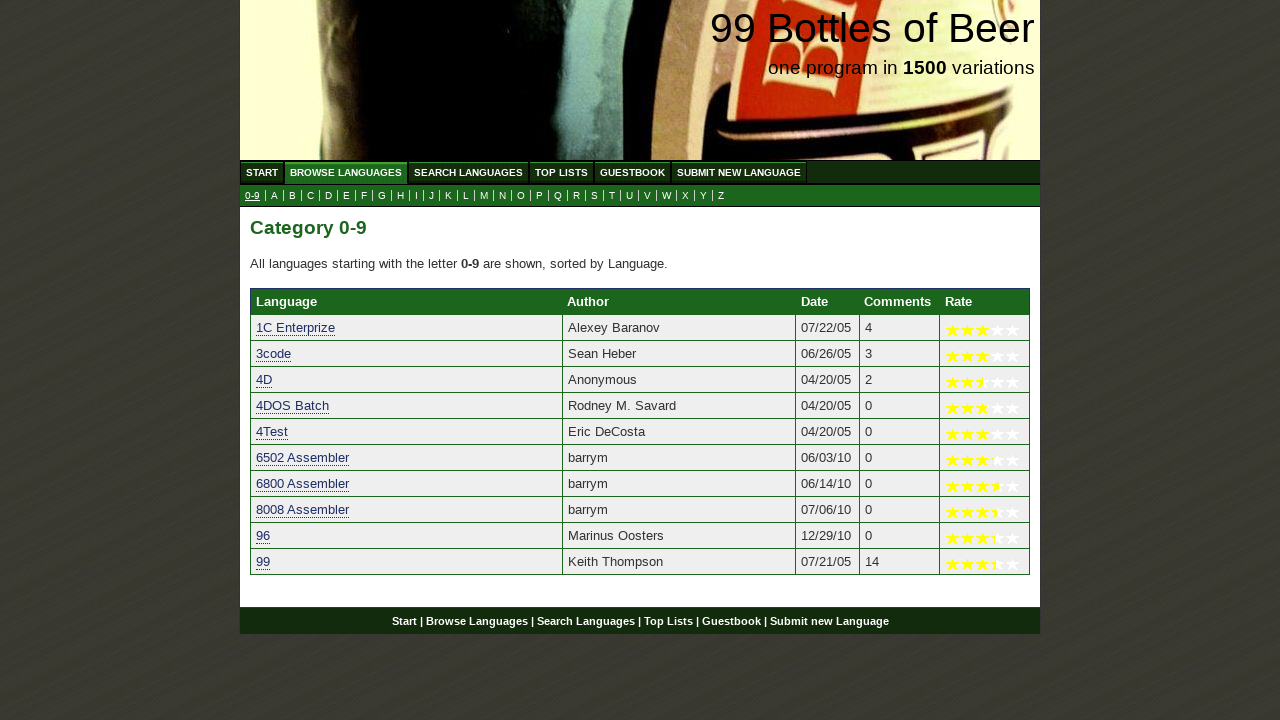

Language table loaded with links
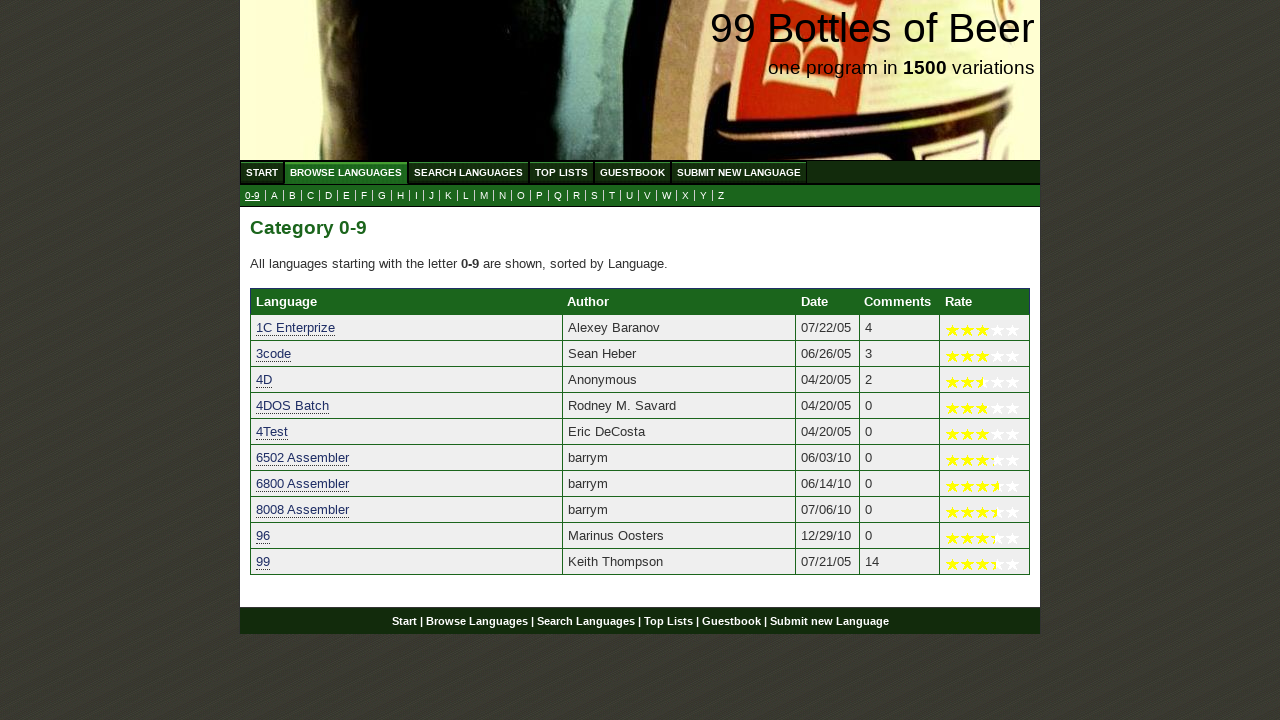

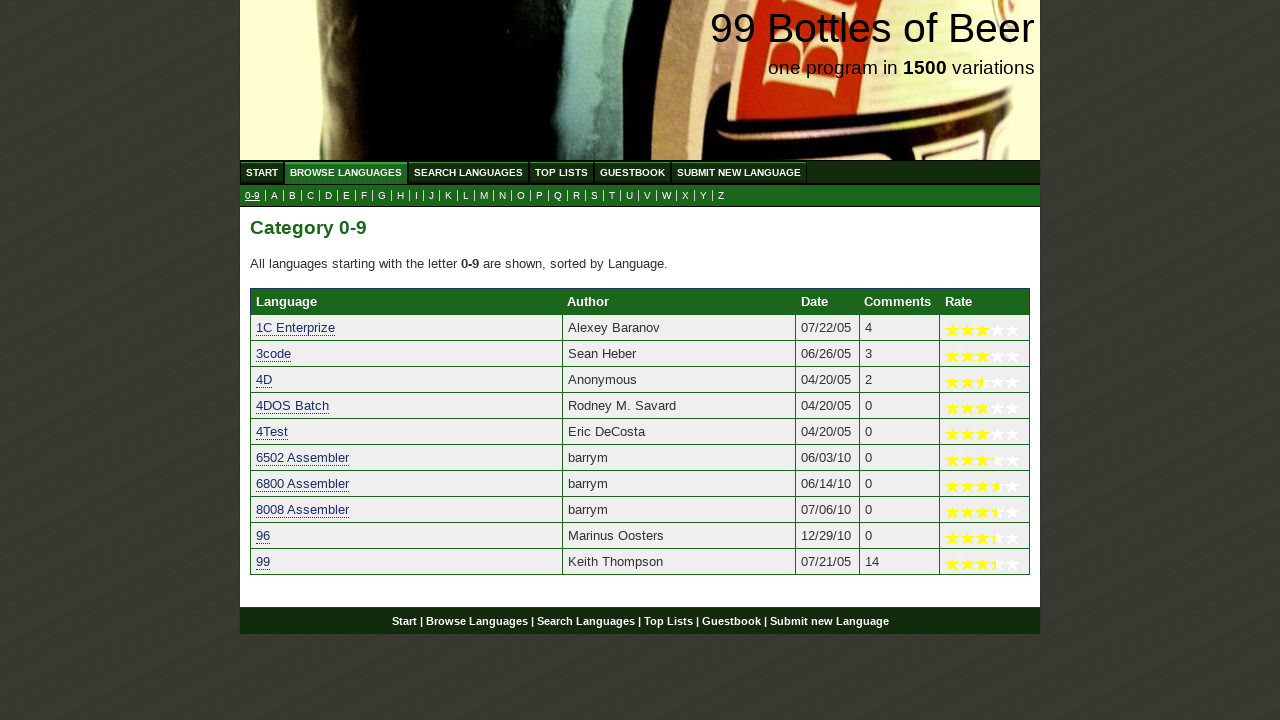